Tests drag and drop functionality by dragging an element and dropping it onto a target area

Starting URL: https://testautomationpractice.blogspot.com/

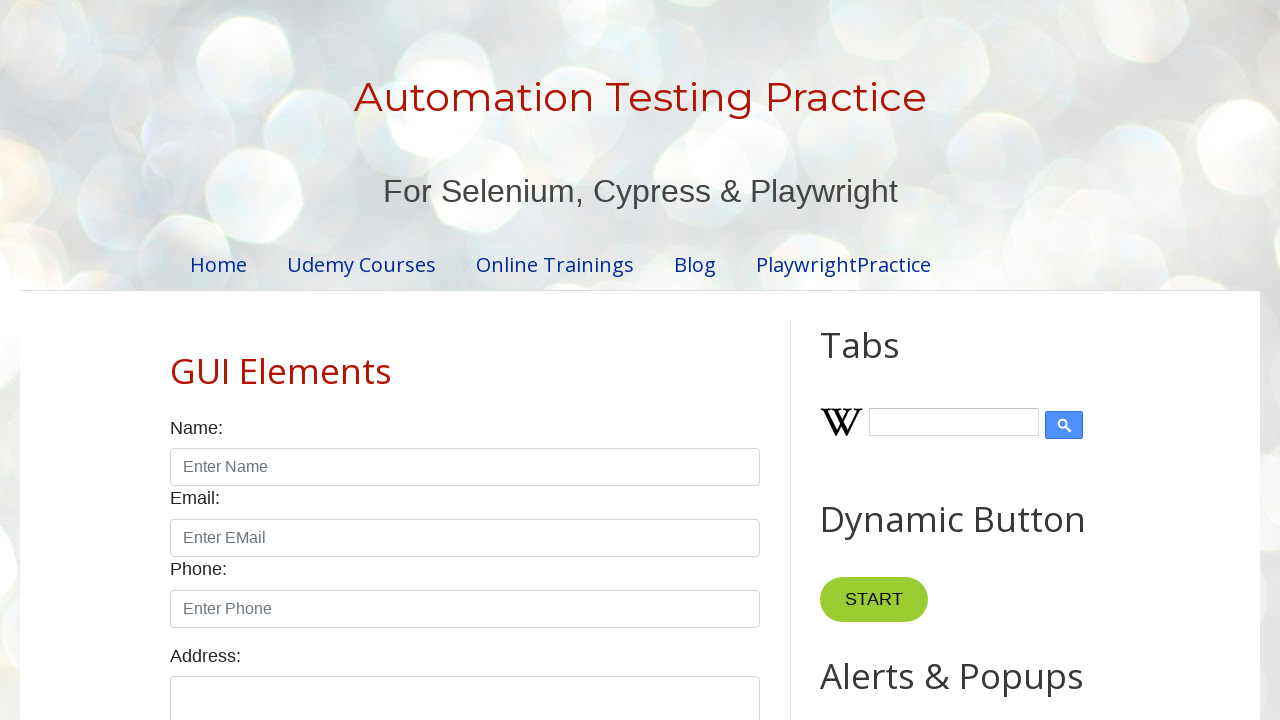

Located draggable element with id 'draggable'
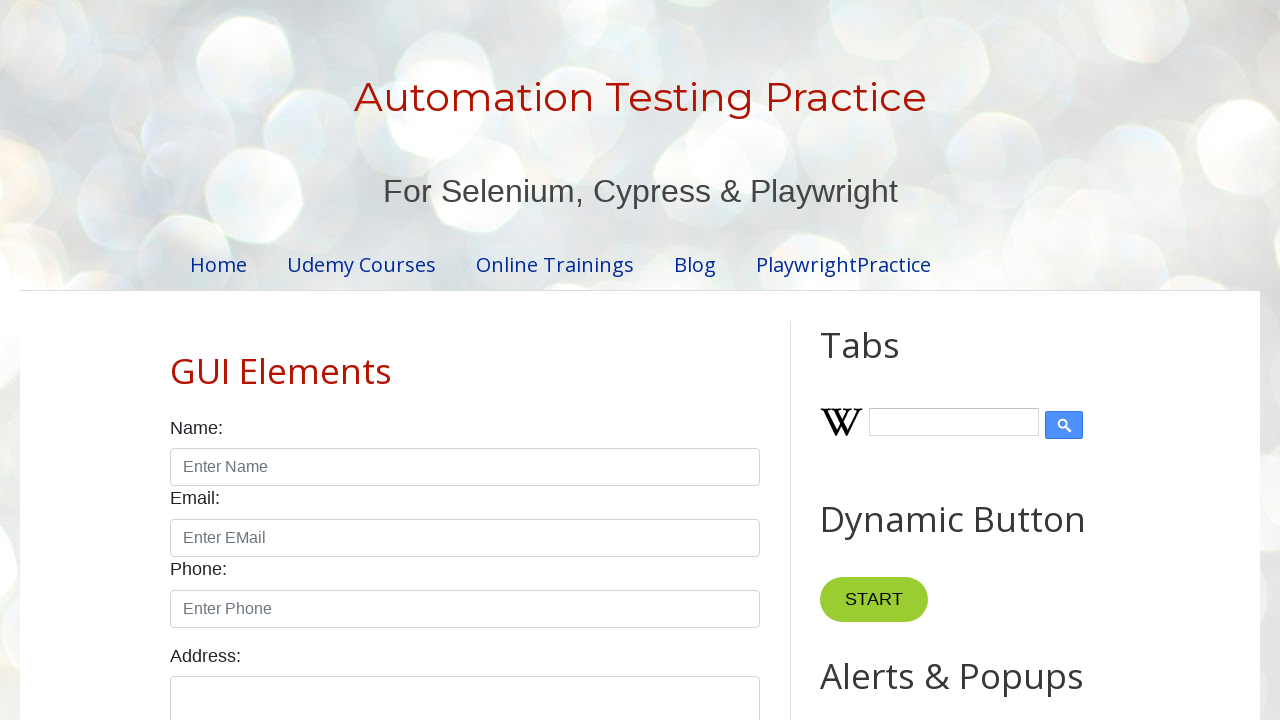

Scrolled draggable element into view
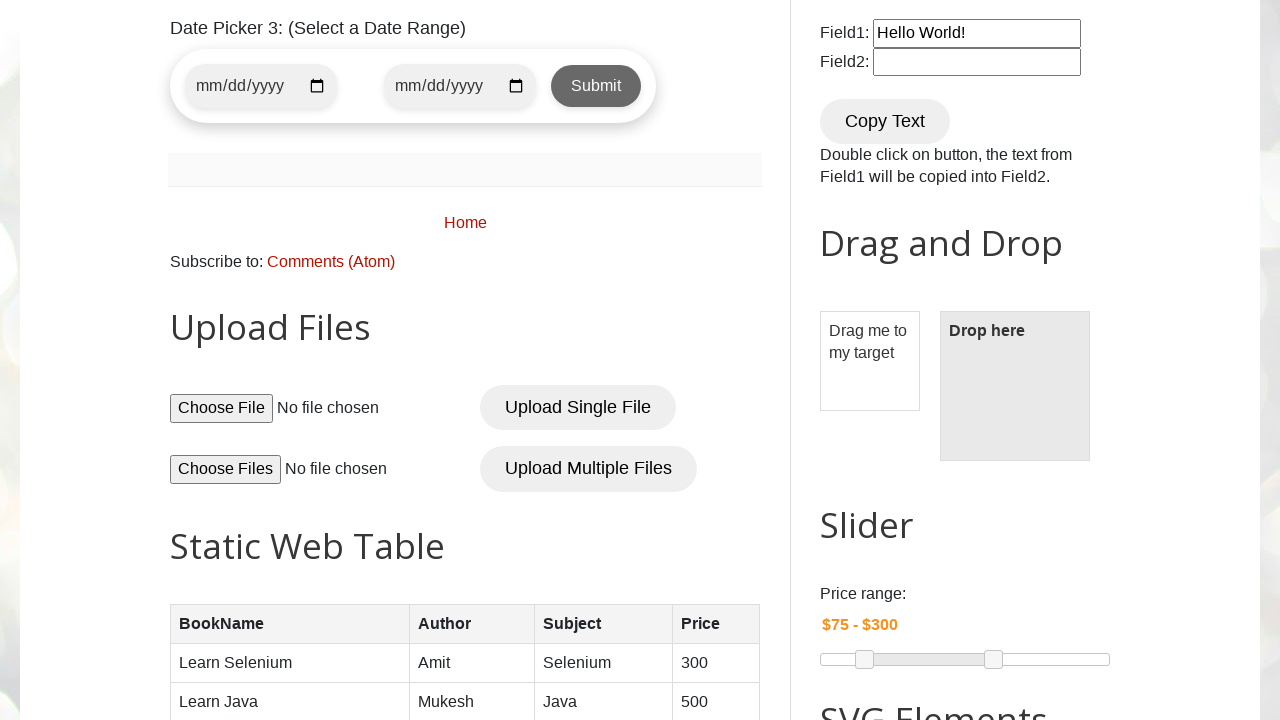

Dragged element with id 'draggable' and dropped it onto target with id 'droppable' at (1015, 386)
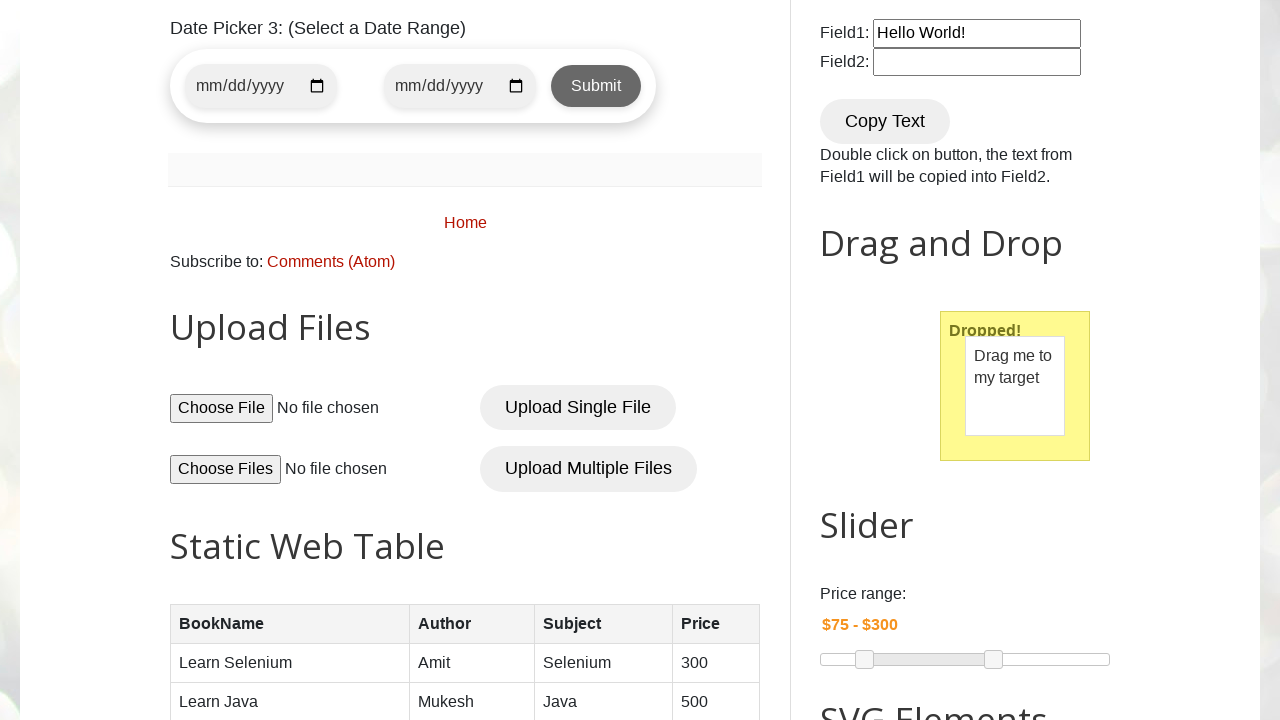

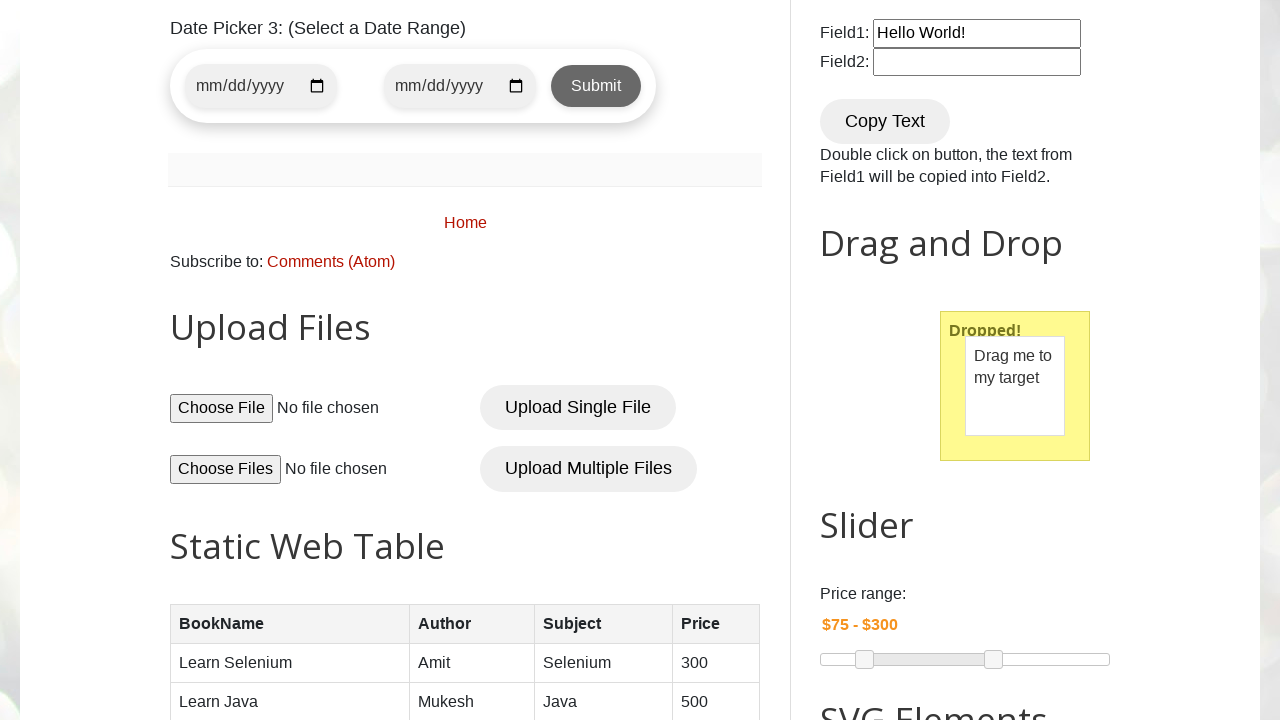